Tests right-click context menu functionality by performing a context click on a button element to trigger the jQuery context menu

Starting URL: https://swisnl.github.io/jQuery-contextMenu/demo.html

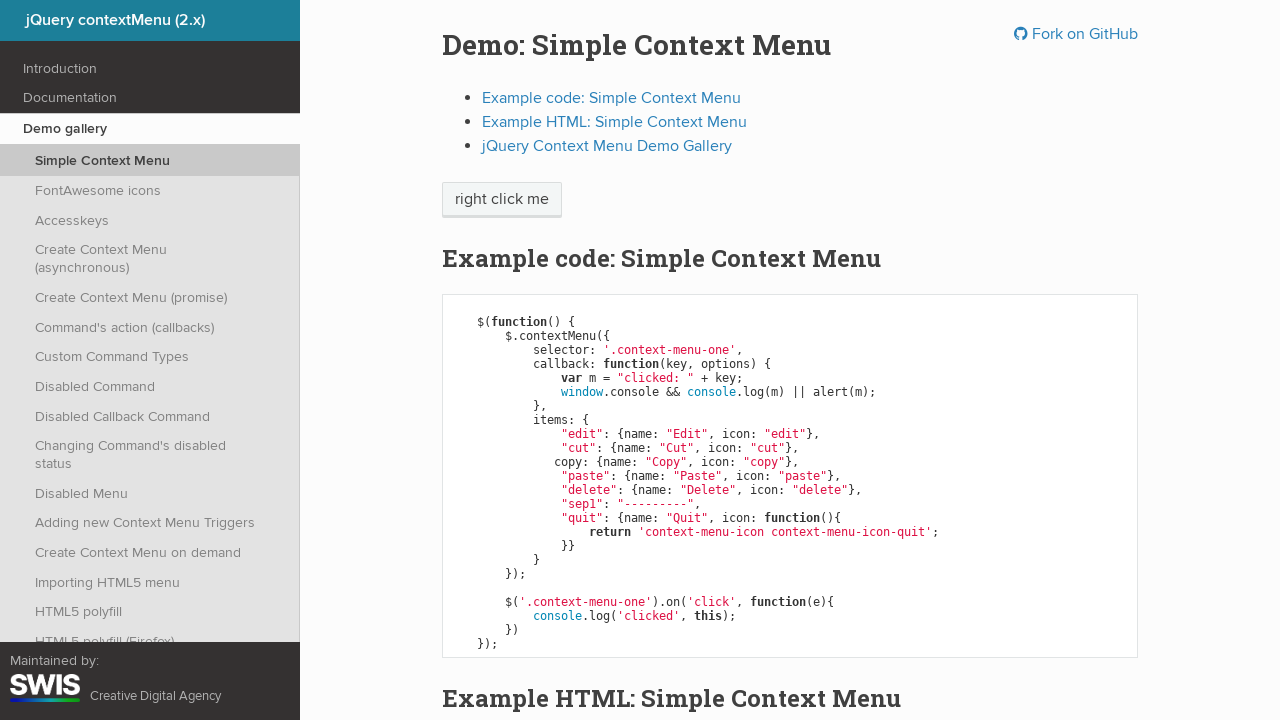

Navigated to jQuery contextMenu demo page
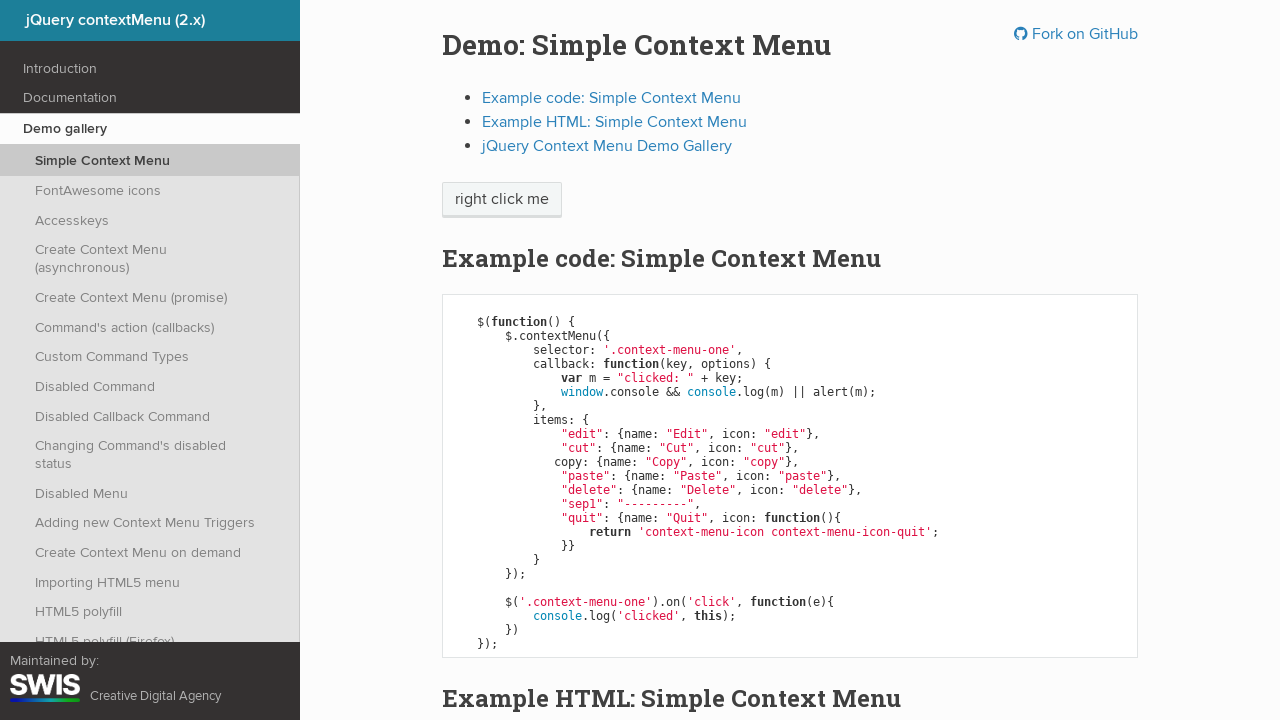

Located button element for context menu test
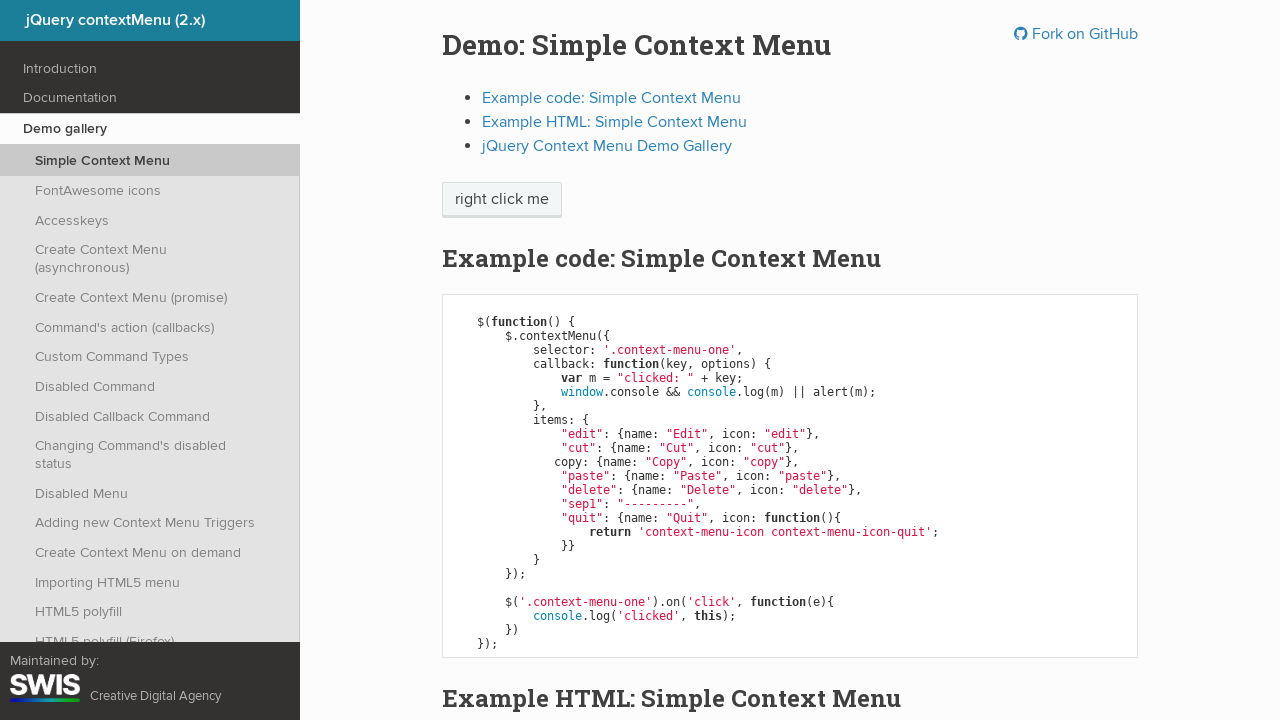

Right-clicked button element to trigger context menu at (502, 200) on xpath=//html/body/div/section/div/div/div/p/span
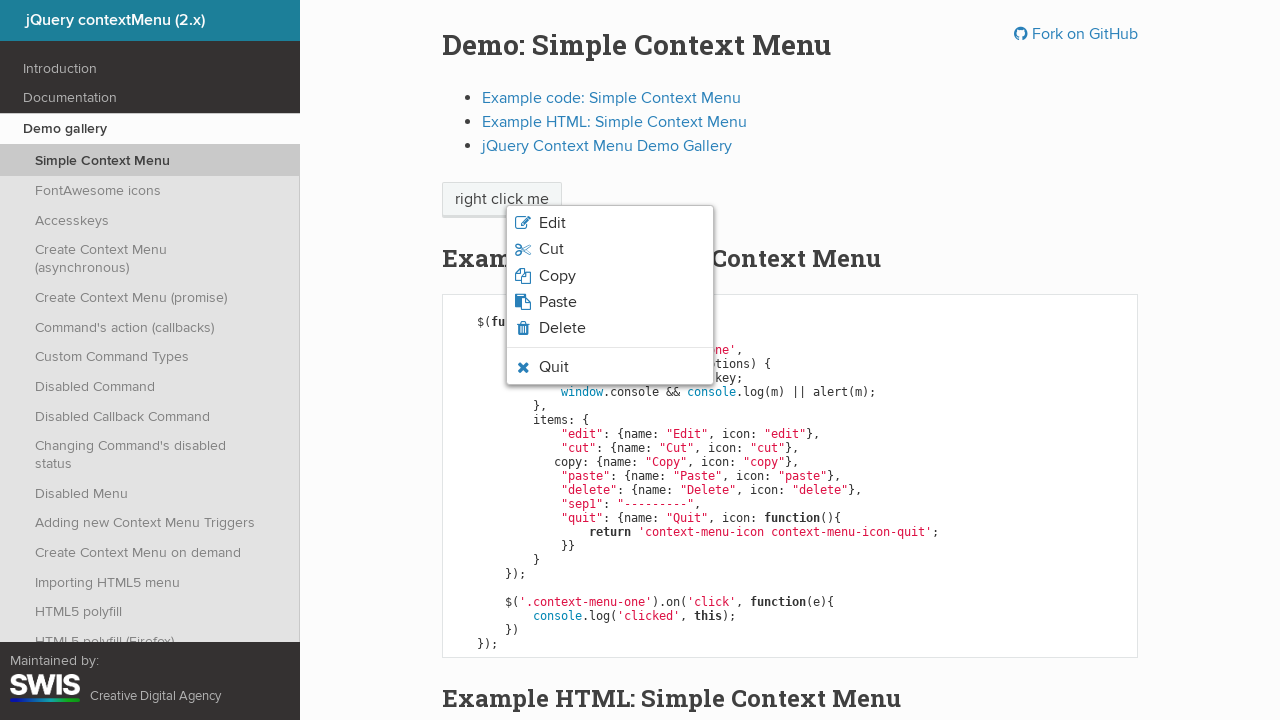

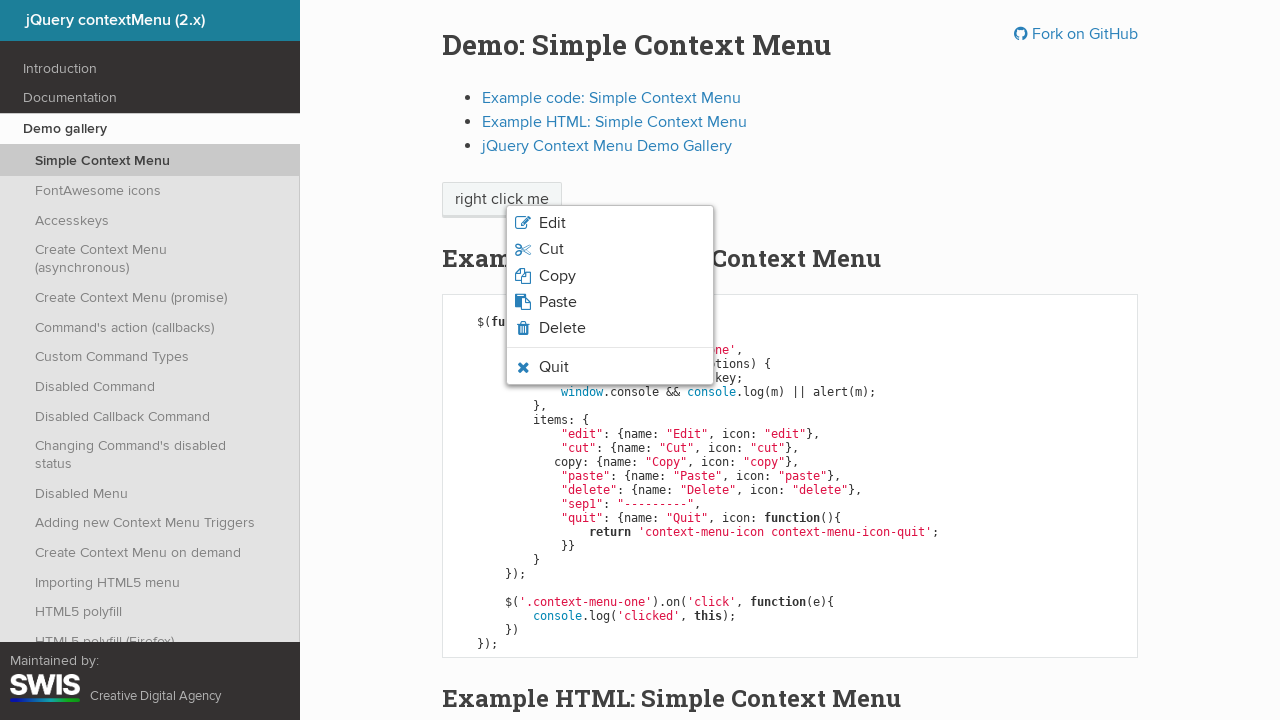